Tests JavaScript alert and confirm dialog handling by entering a name, clicking alert button, accepting the alert, then clicking confirm button and dismissing the confirm dialog.

Starting URL: https://rahulshettyacademy.com/AutomationPractice/

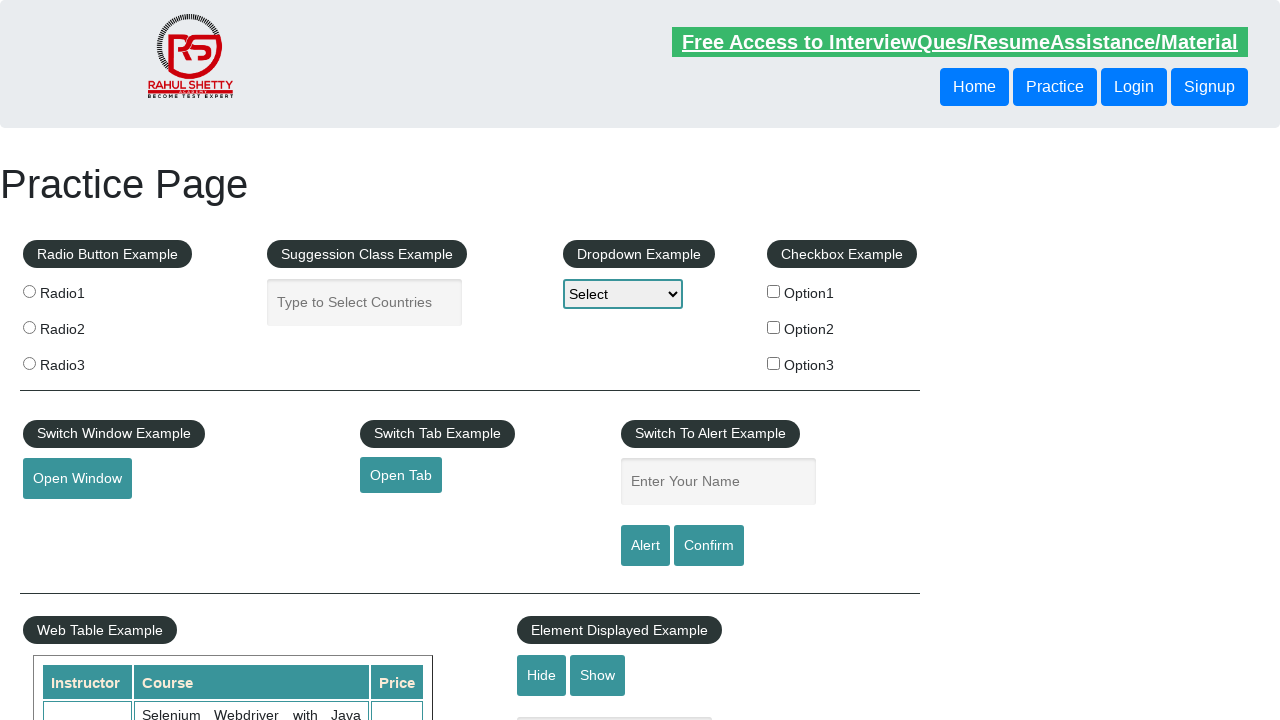

Entered name 'Poonam' in the text field on #name
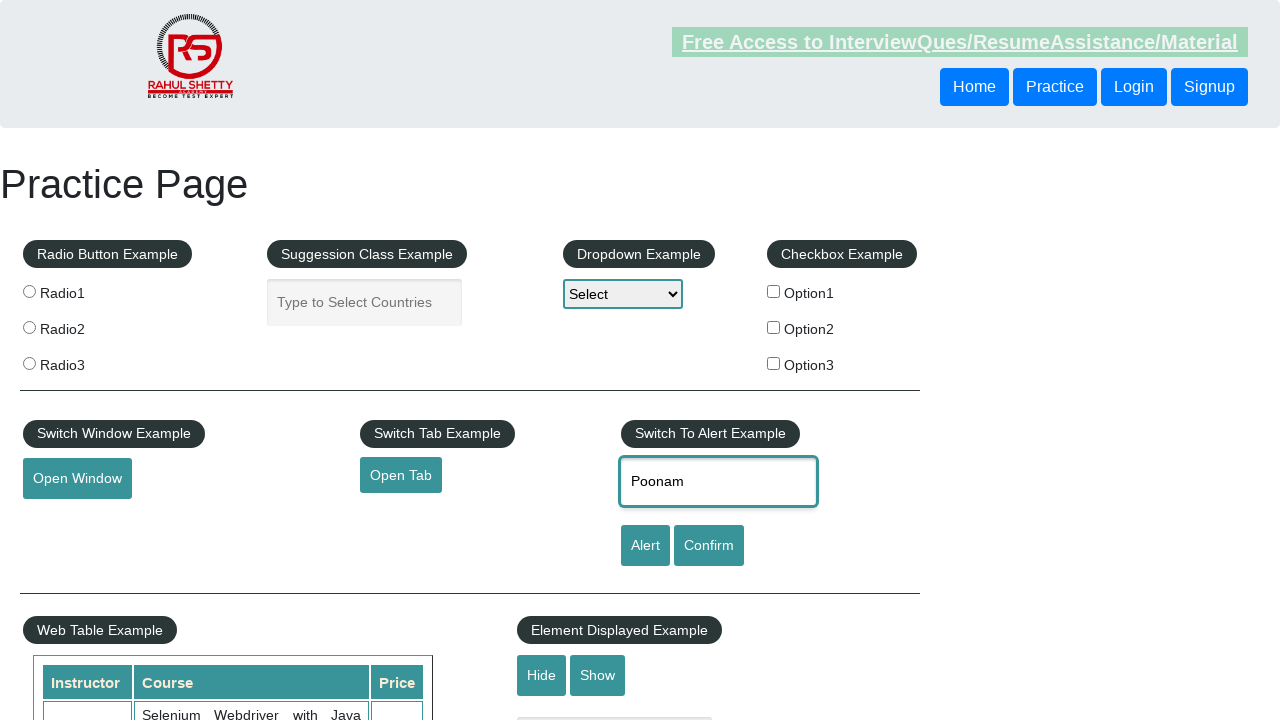

Clicked alert button and accepted the alert dialog at (645, 546) on #alertbtn
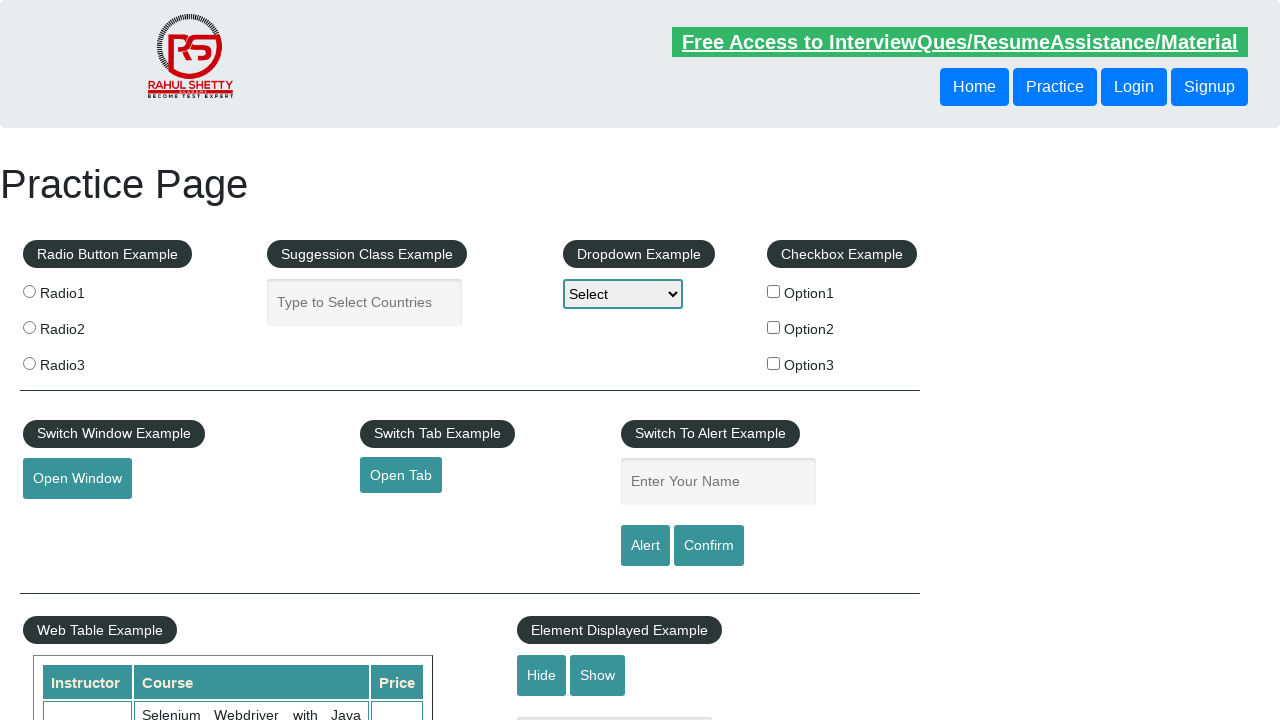

Clicked confirm button and dismissed the confirm dialog at (709, 546) on #confirmbtn
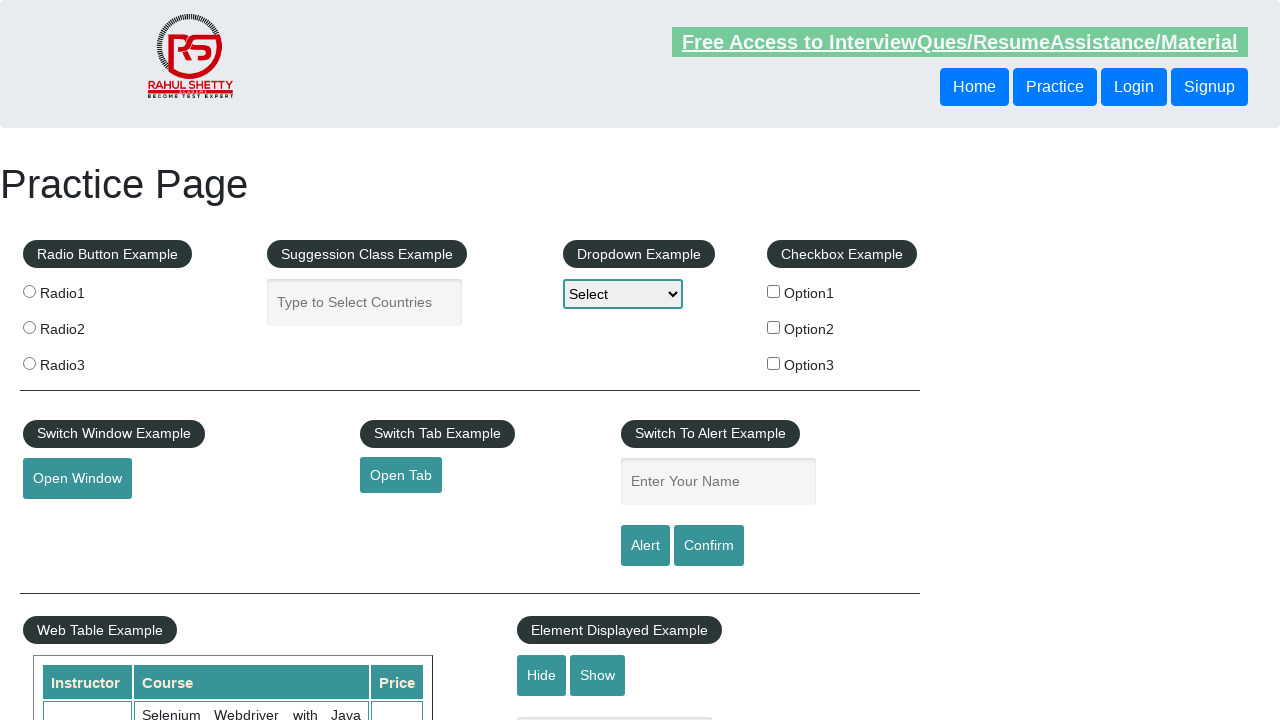

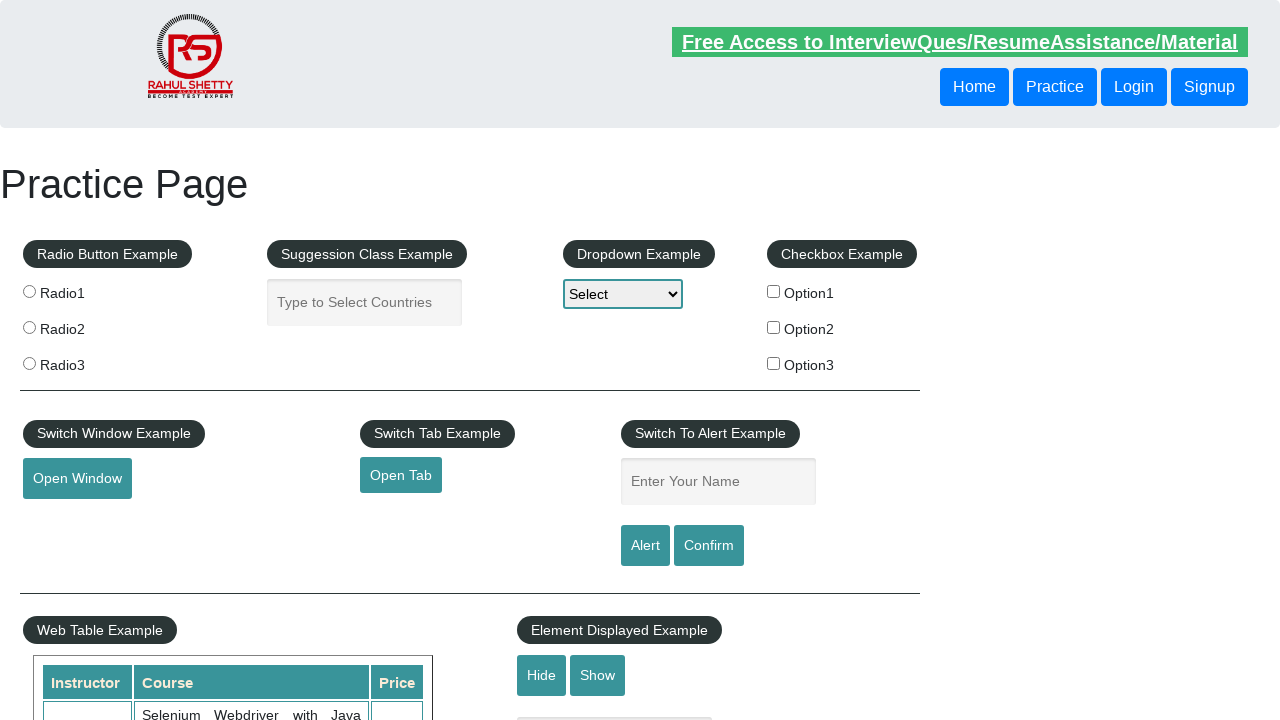